Tests browser window handling by clicking a link that opens a new window, then iterating through window handles to find and switch to the new window containing specific content.

Starting URL: https://the-internet.herokuapp.com/windows

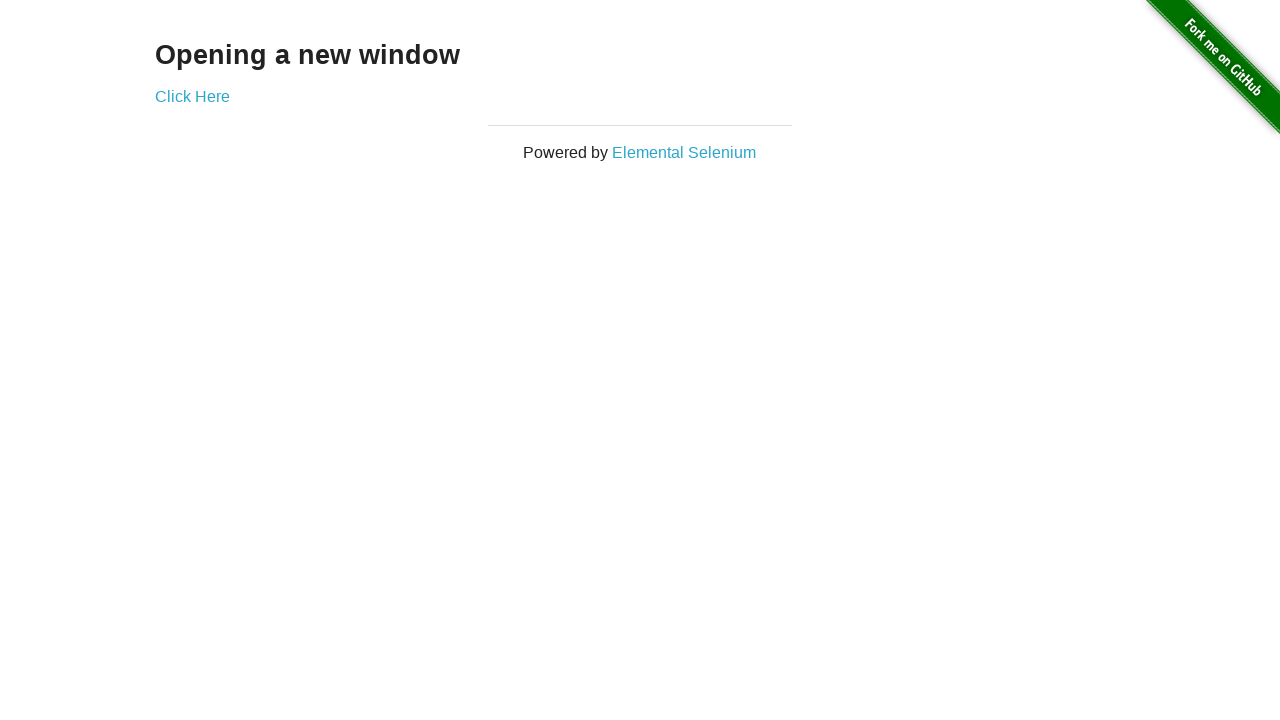

Stored reference to original page/tab
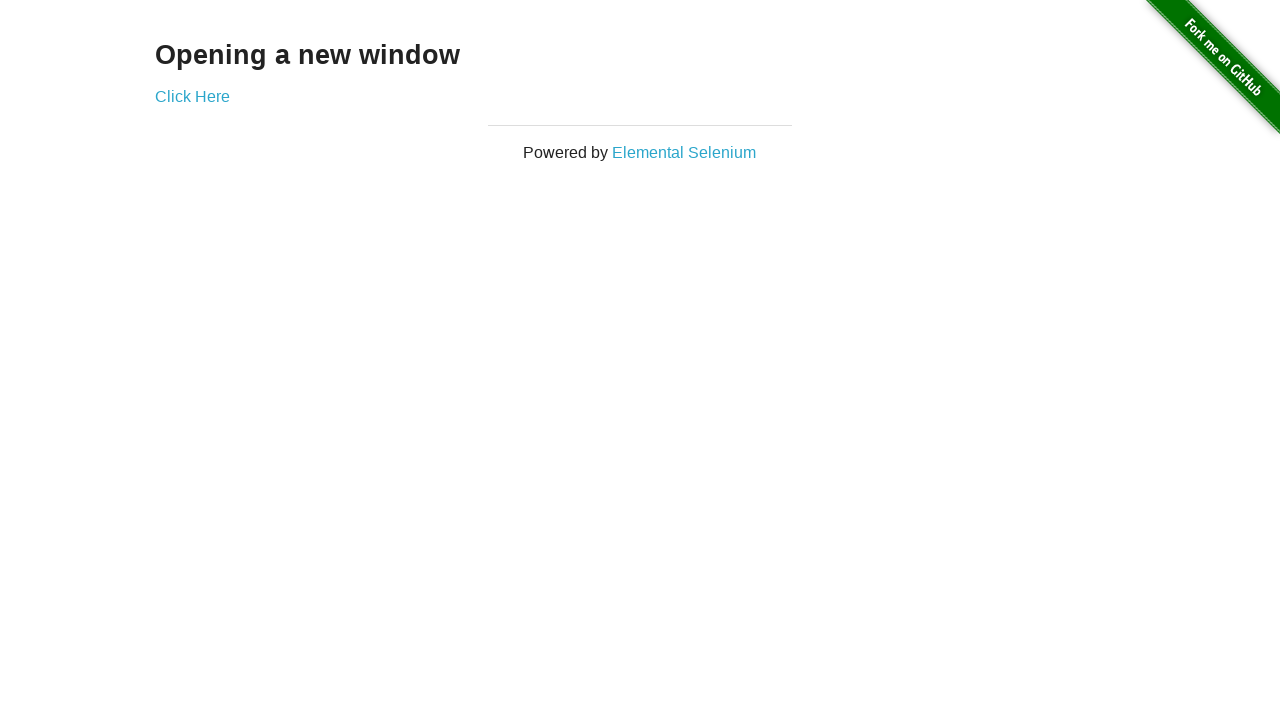

Clicked 'Click Here' link to open new window at (192, 96) on text=Click Here
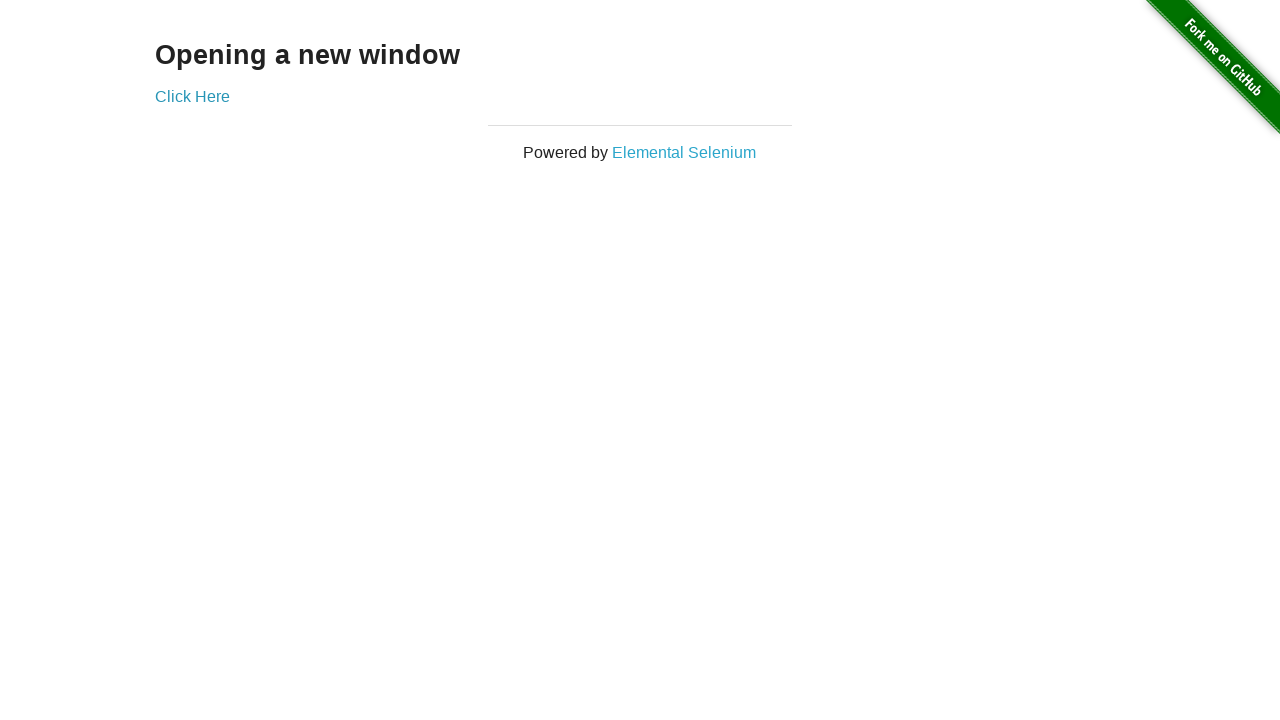

Retrieved new page/window handle
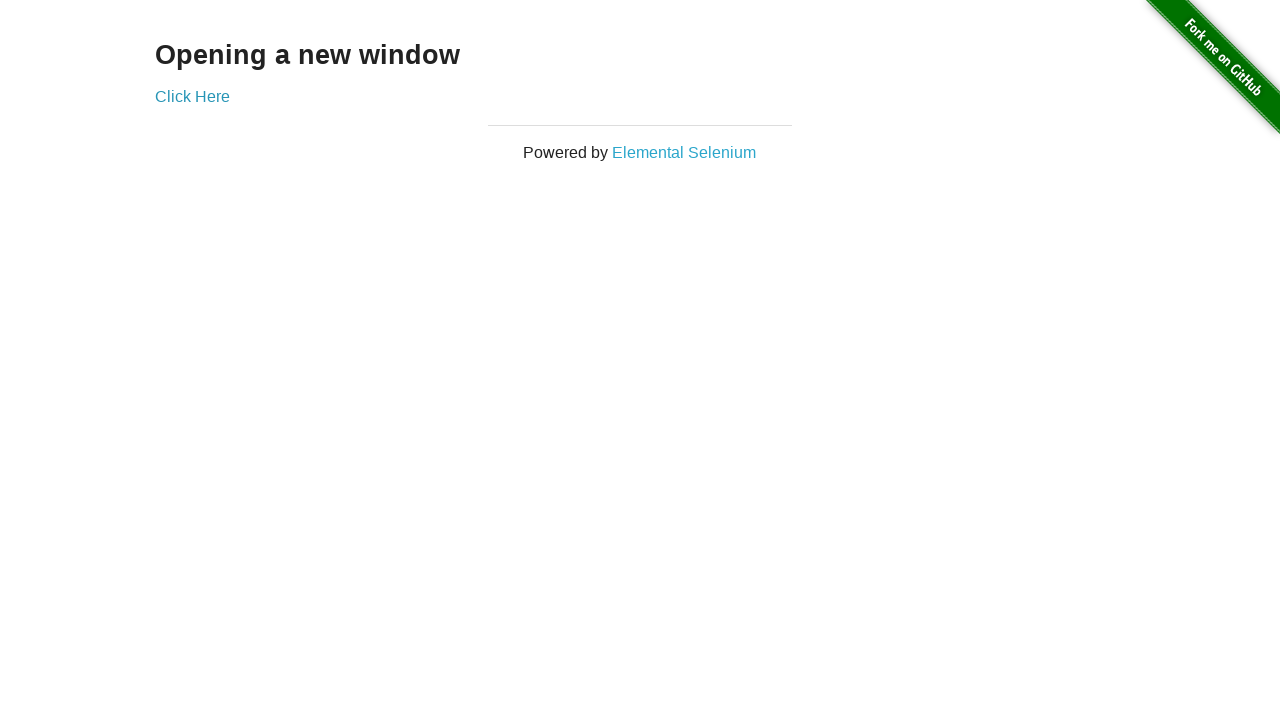

New page loaded successfully
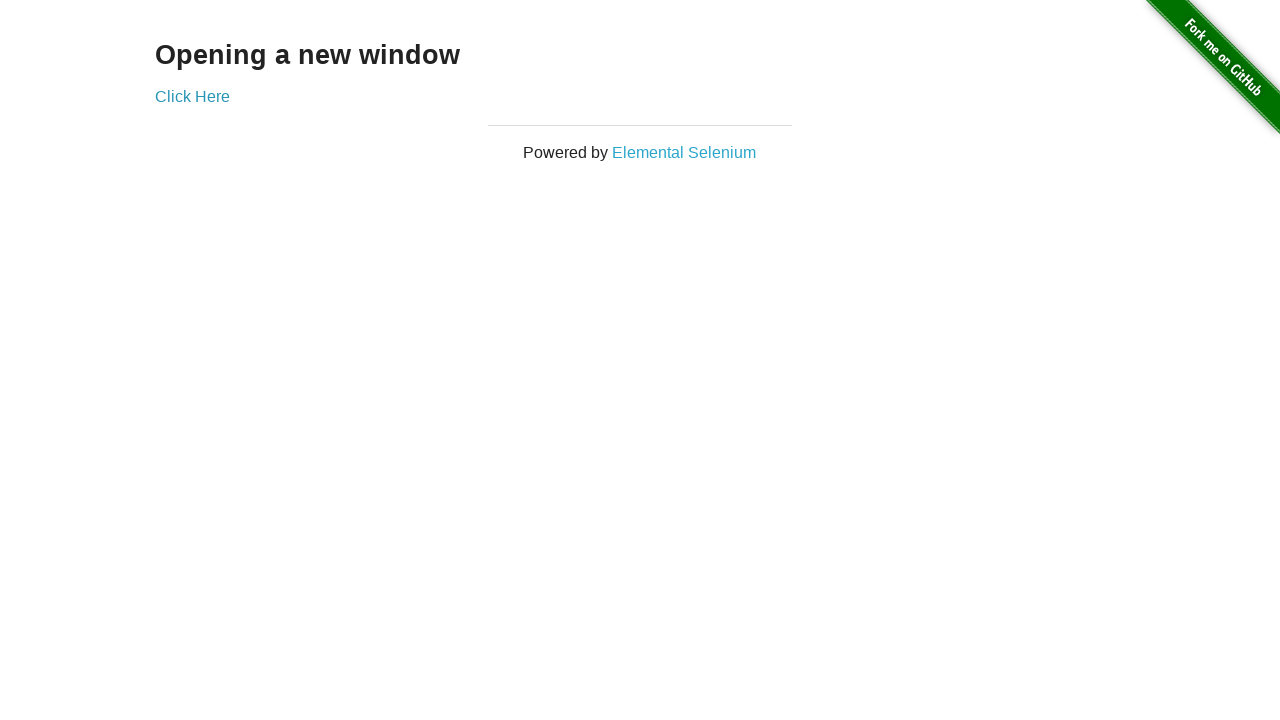

Verified new window contains 'New Window' content
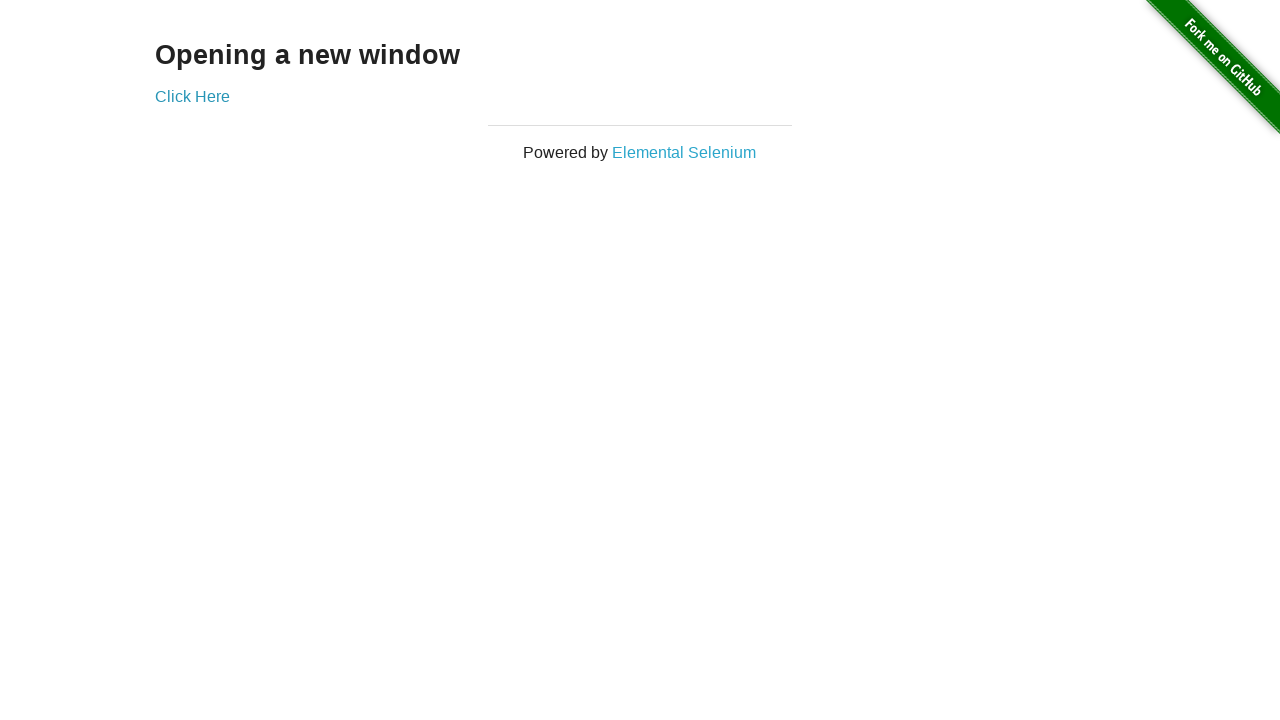

Switched focus to new window
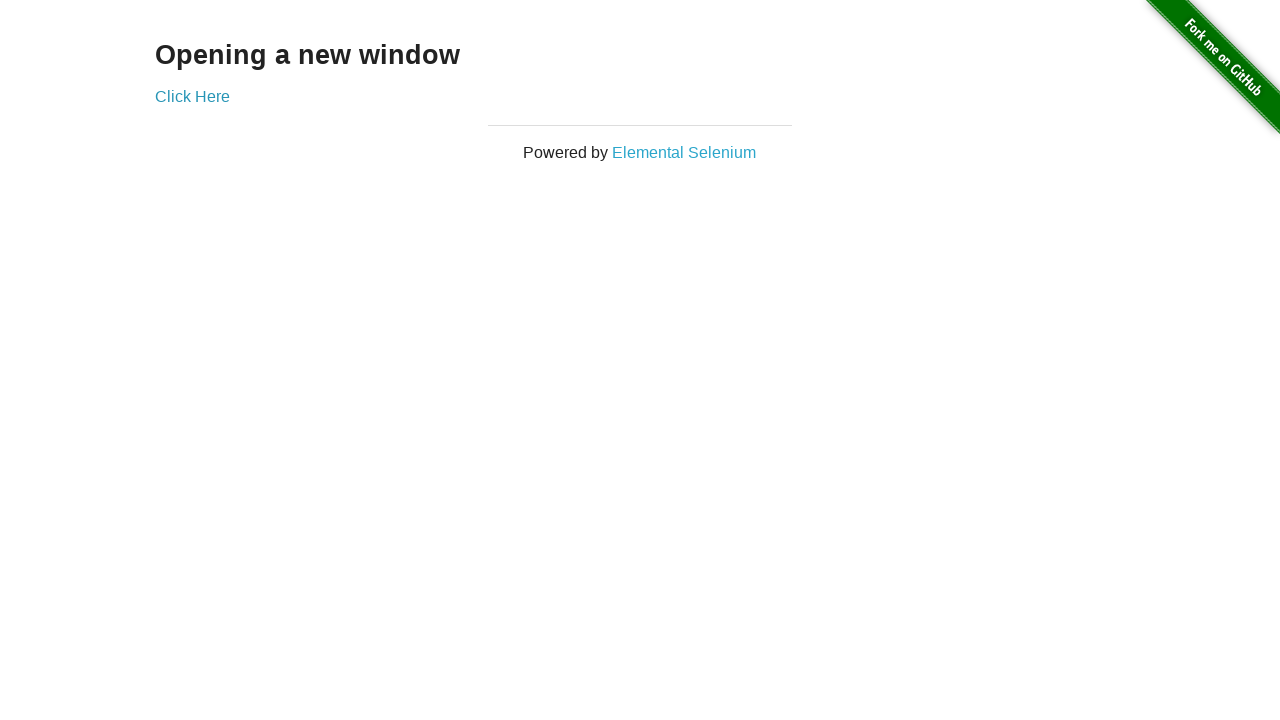

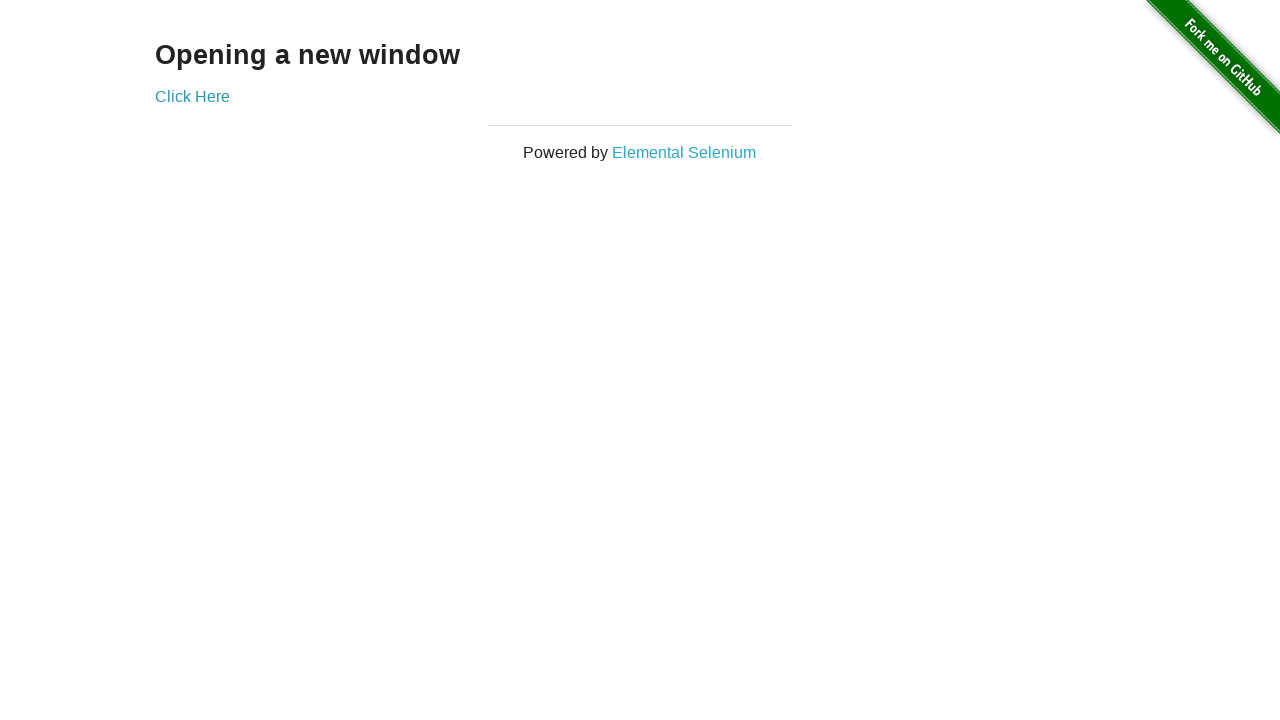